Tests checkbox functionality by clicking each checkbox a random number of times (1-10 times each)

Starting URL: http://the-internet.herokuapp.com/checkboxes

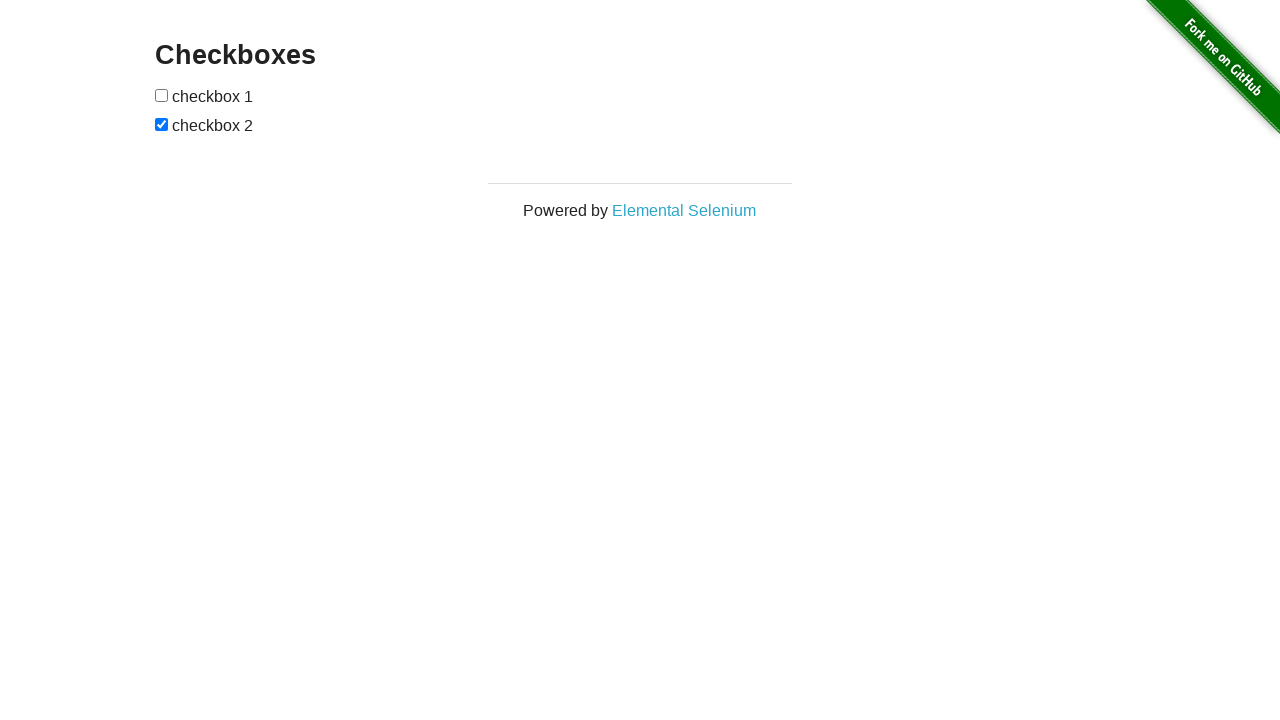

Located first checkbox element
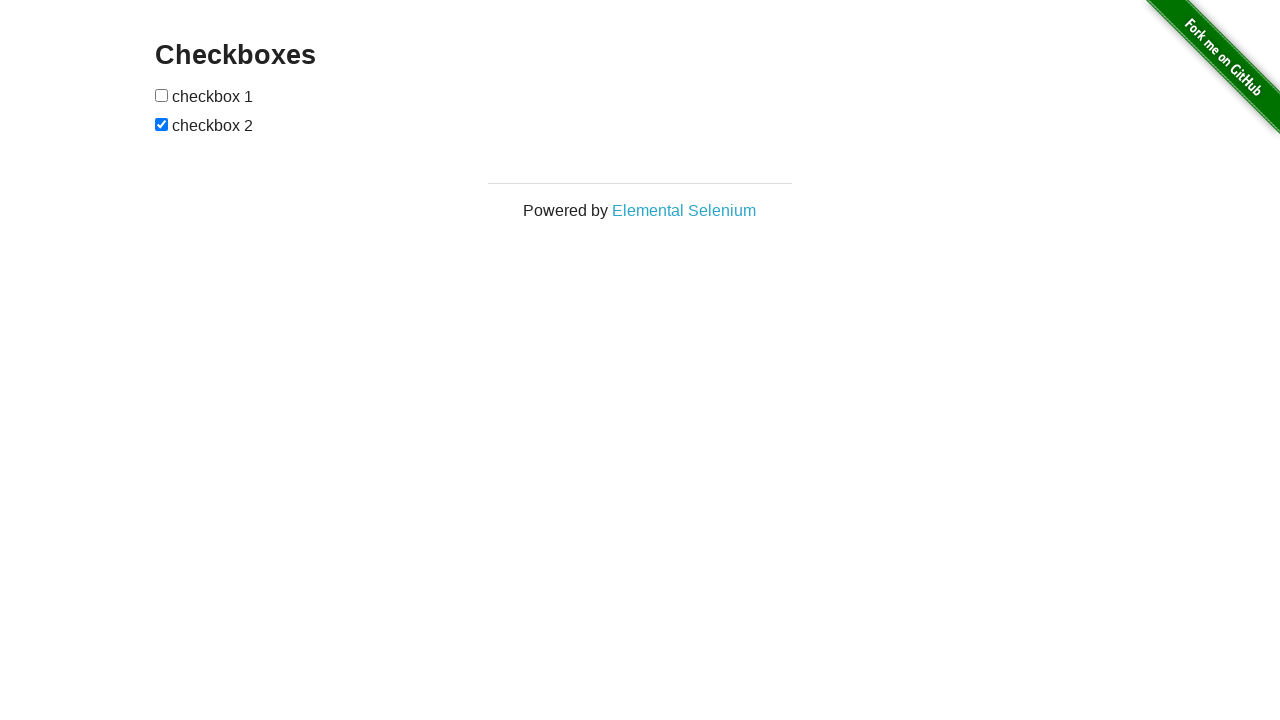

Located second checkbox element
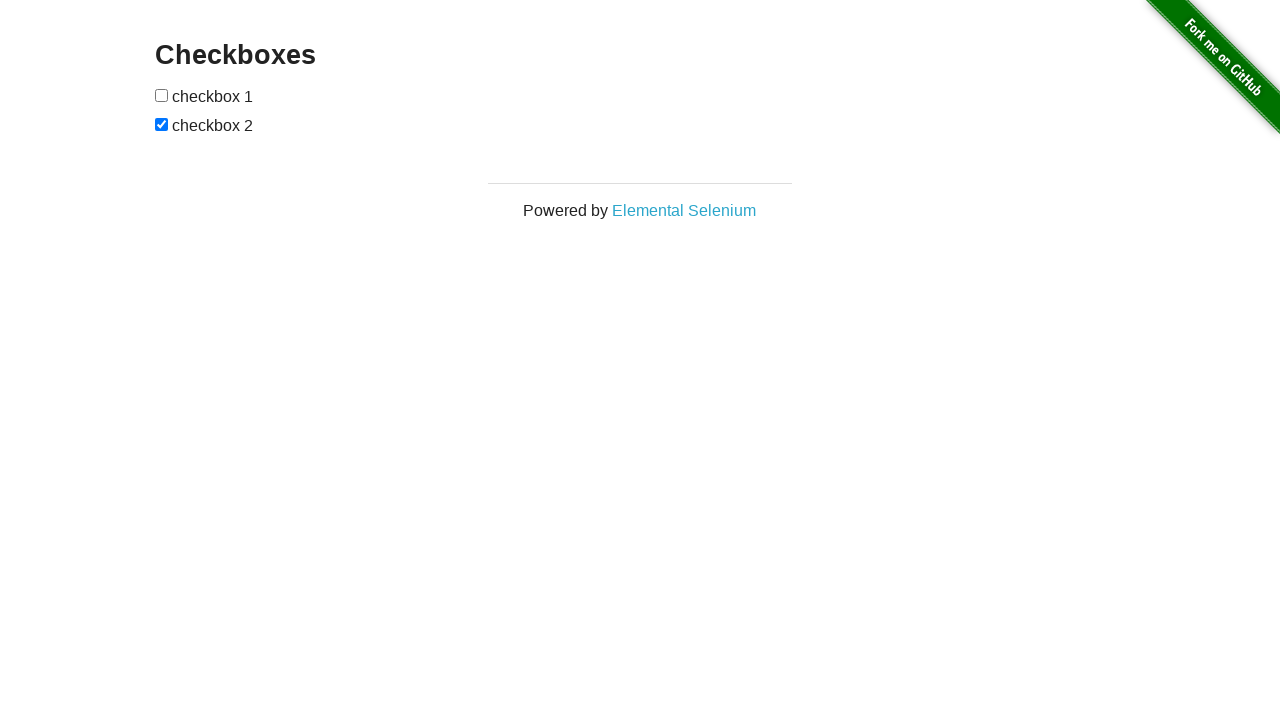

Generated random number 4 for first checkbox clicks
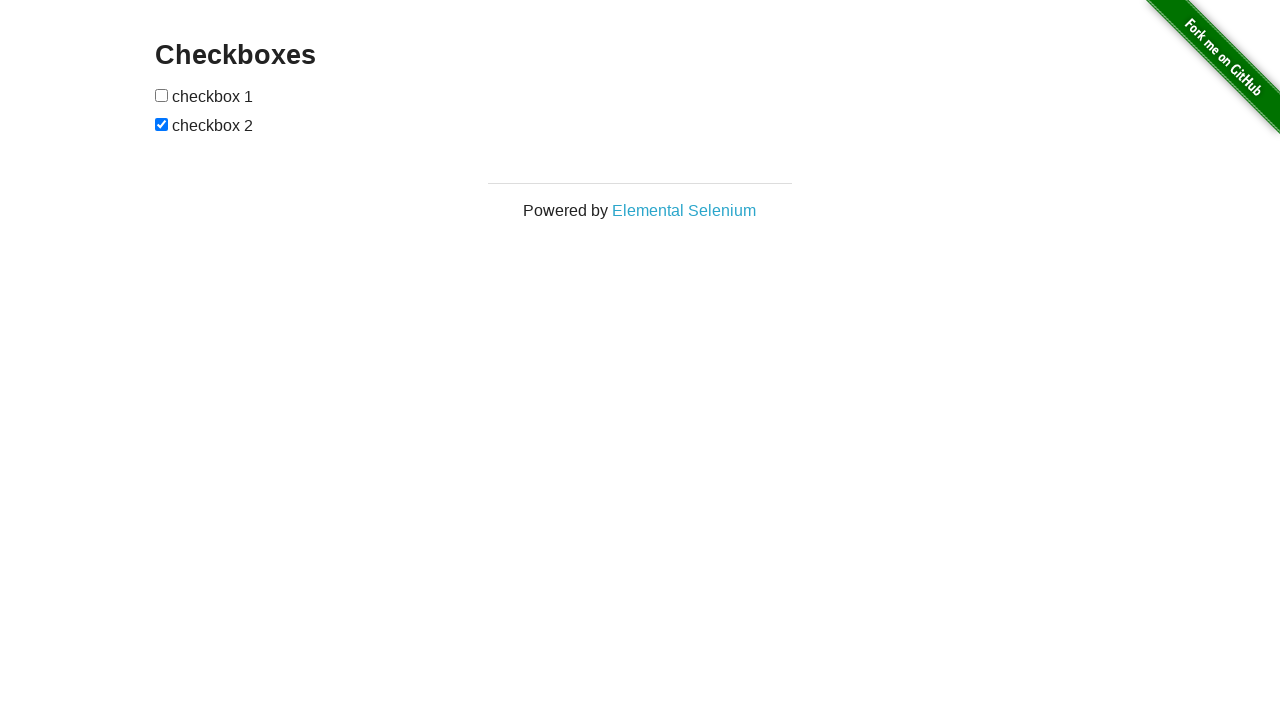

Clicked first checkbox (click 1 of 4) at (162, 95) on #checkboxes > input[type="checkbox"]:nth-child(1)
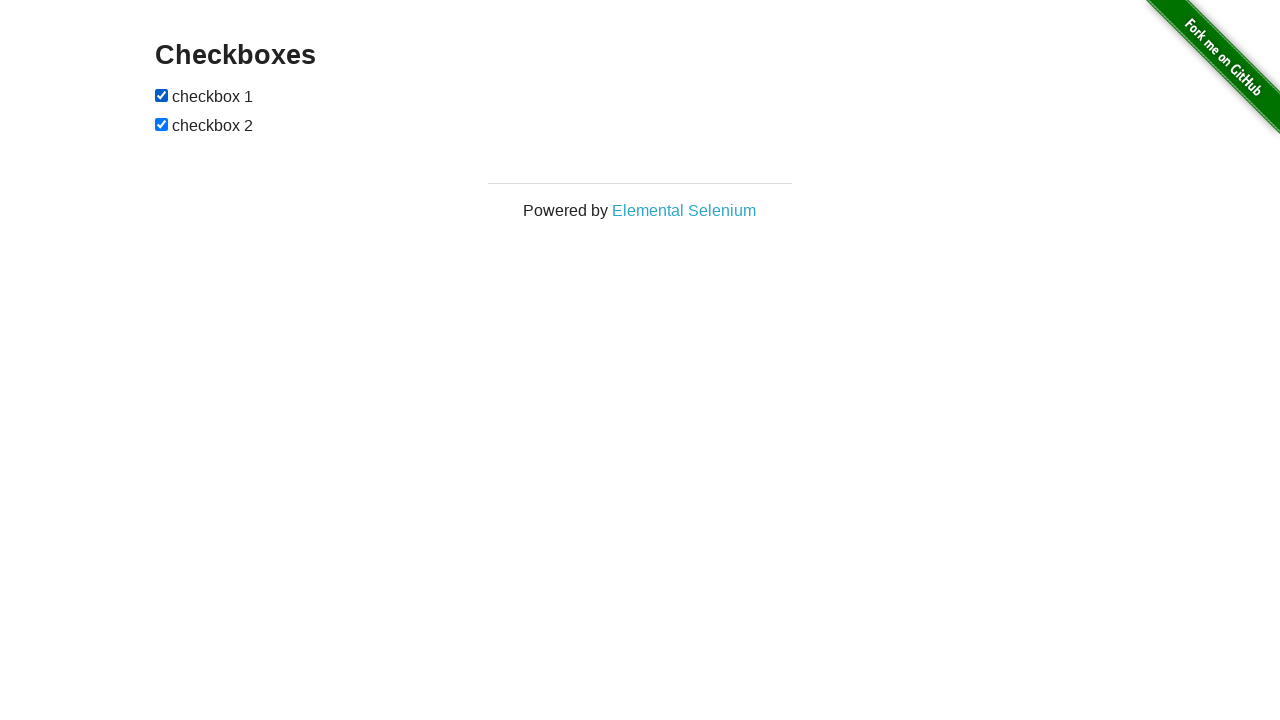

Clicked first checkbox (click 2 of 4) at (162, 95) on #checkboxes > input[type="checkbox"]:nth-child(1)
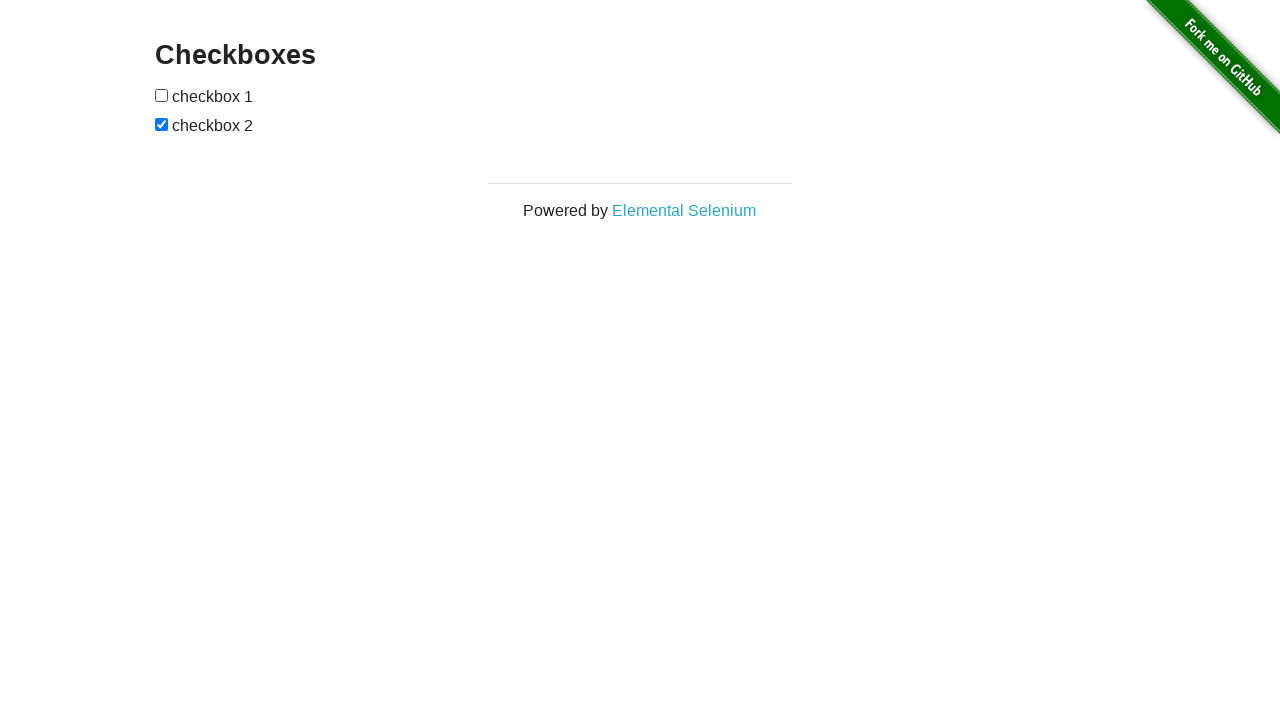

Clicked first checkbox (click 3 of 4) at (162, 95) on #checkboxes > input[type="checkbox"]:nth-child(1)
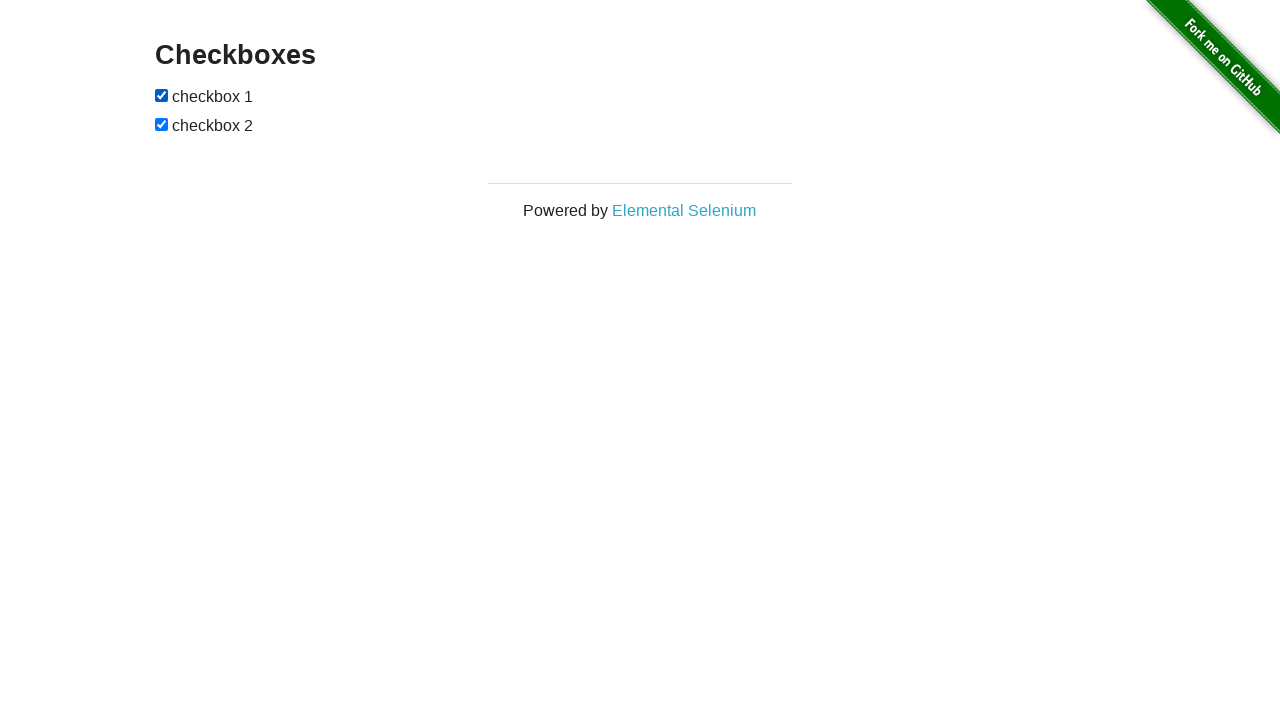

Clicked first checkbox (click 4 of 4) at (162, 95) on #checkboxes > input[type="checkbox"]:nth-child(1)
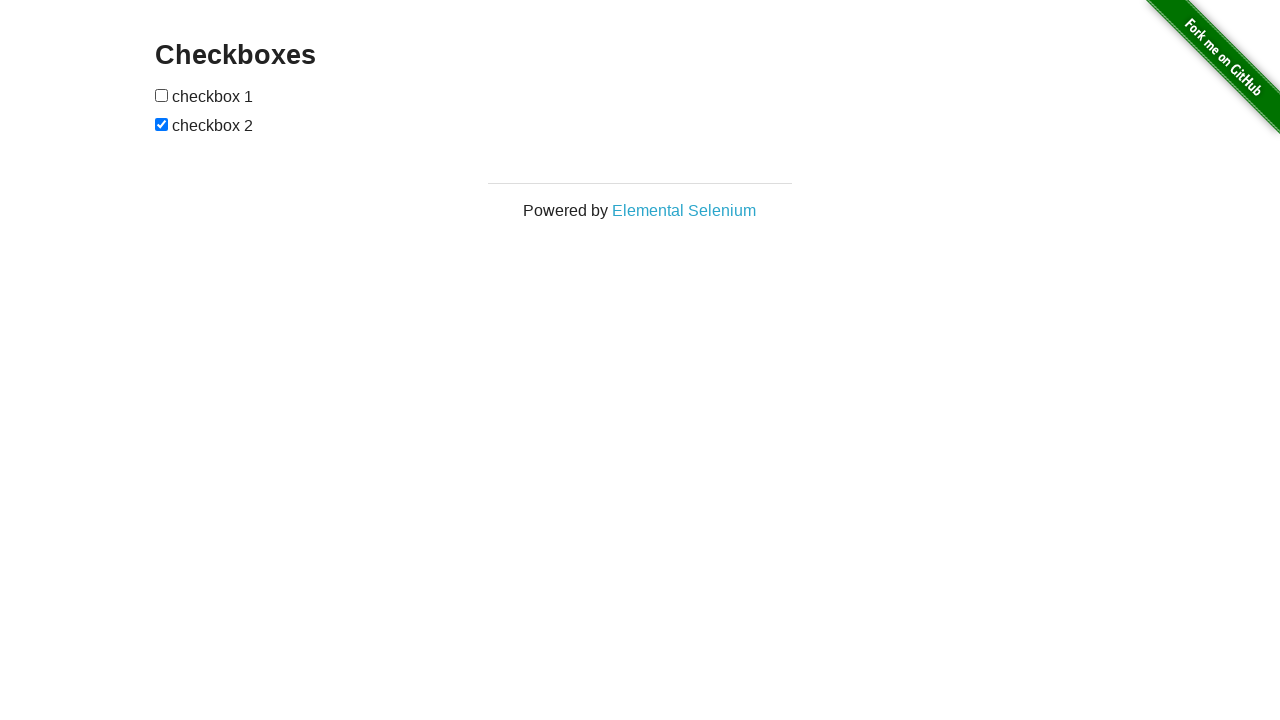

Generated random number 6 for second checkbox clicks
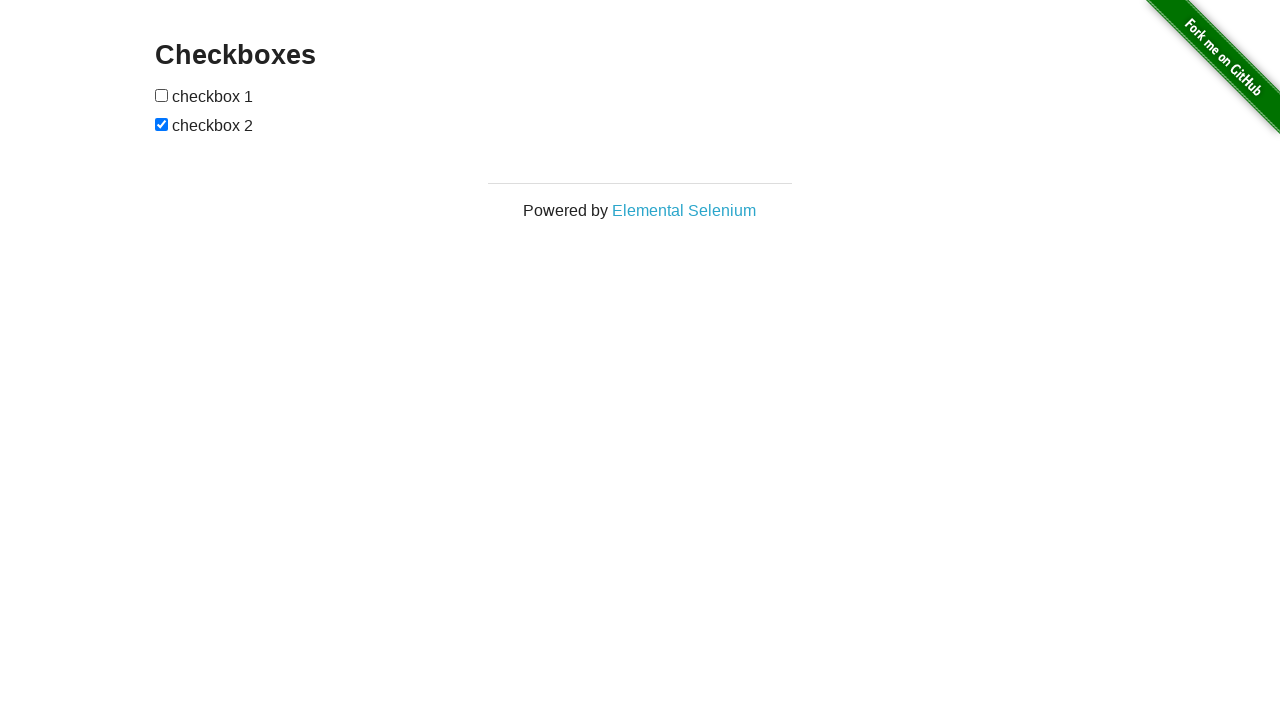

Clicked second checkbox (click 1 of 6) at (162, 124) on #checkboxes > input[type="checkbox"]:nth-child(3)
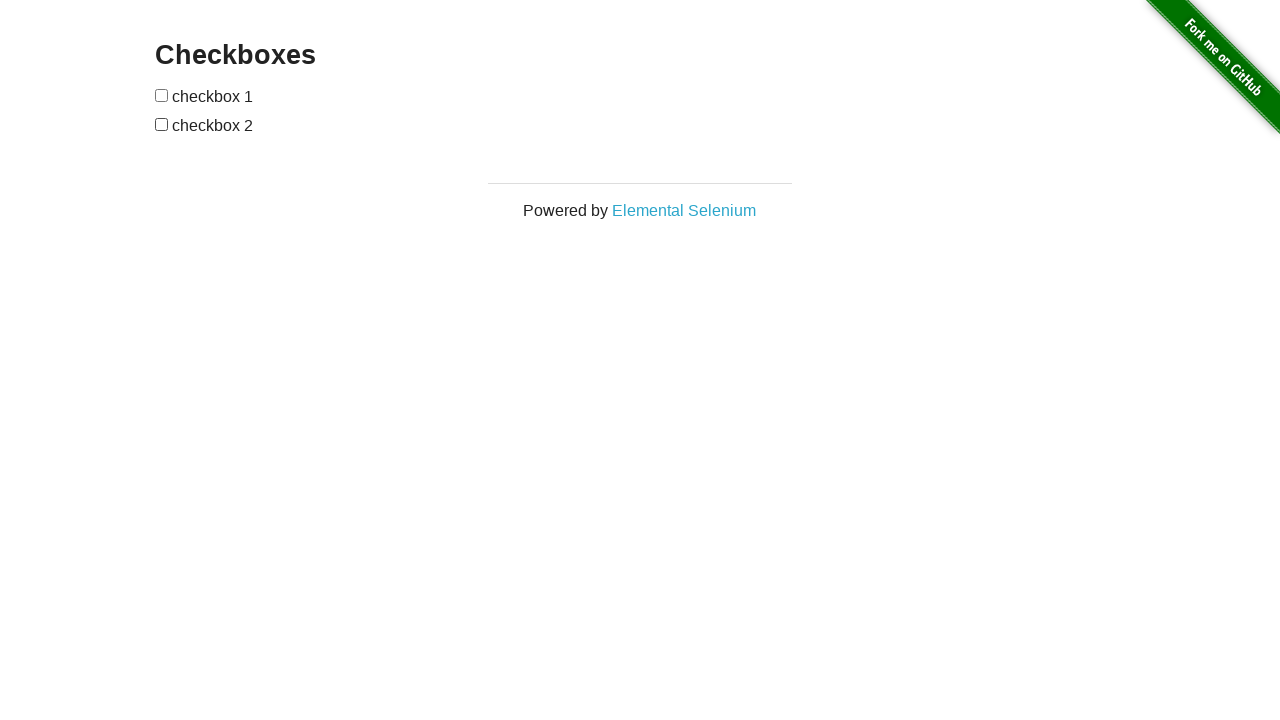

Clicked second checkbox (click 2 of 6) at (162, 124) on #checkboxes > input[type="checkbox"]:nth-child(3)
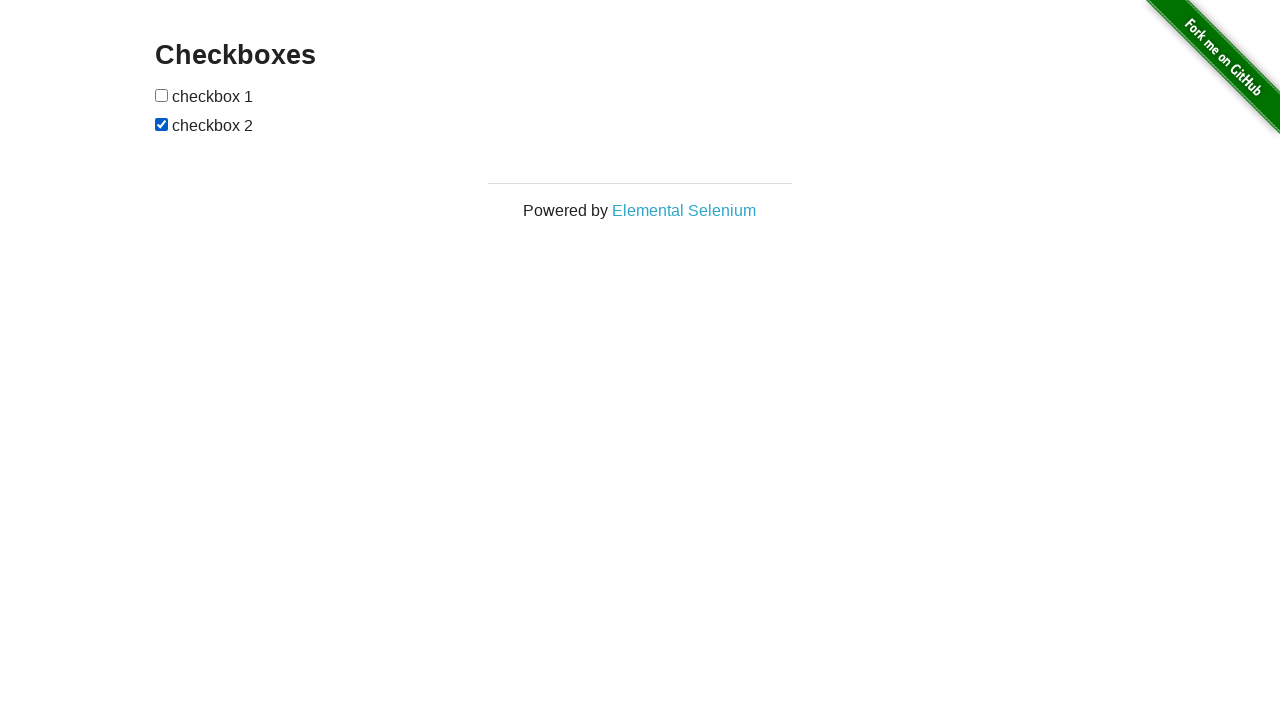

Clicked second checkbox (click 3 of 6) at (162, 124) on #checkboxes > input[type="checkbox"]:nth-child(3)
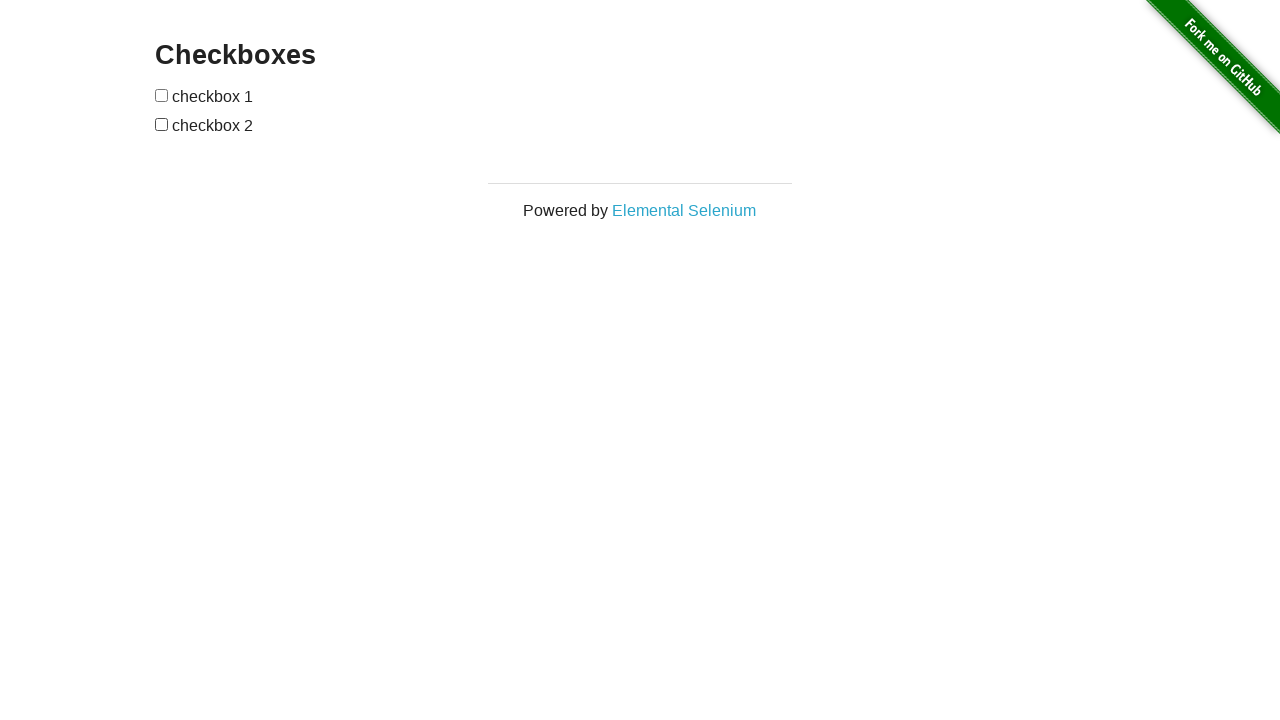

Clicked second checkbox (click 4 of 6) at (162, 124) on #checkboxes > input[type="checkbox"]:nth-child(3)
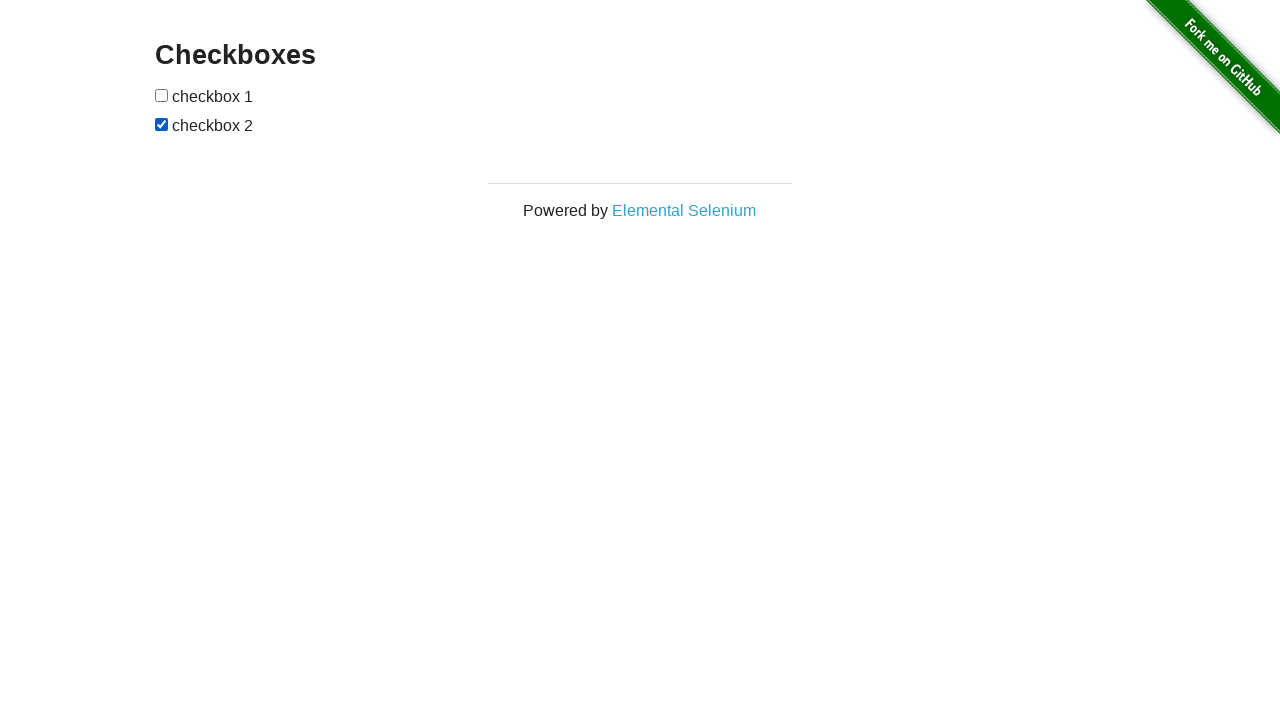

Clicked second checkbox (click 5 of 6) at (162, 124) on #checkboxes > input[type="checkbox"]:nth-child(3)
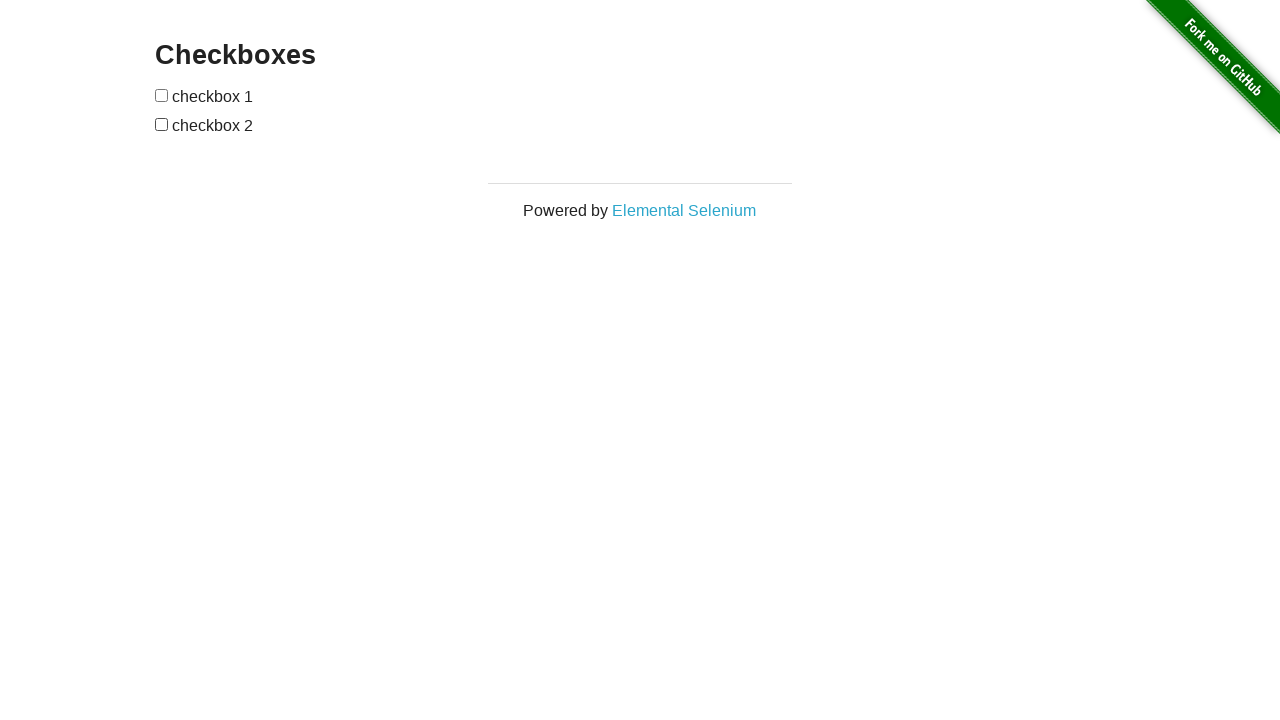

Clicked second checkbox (click 6 of 6) at (162, 124) on #checkboxes > input[type="checkbox"]:nth-child(3)
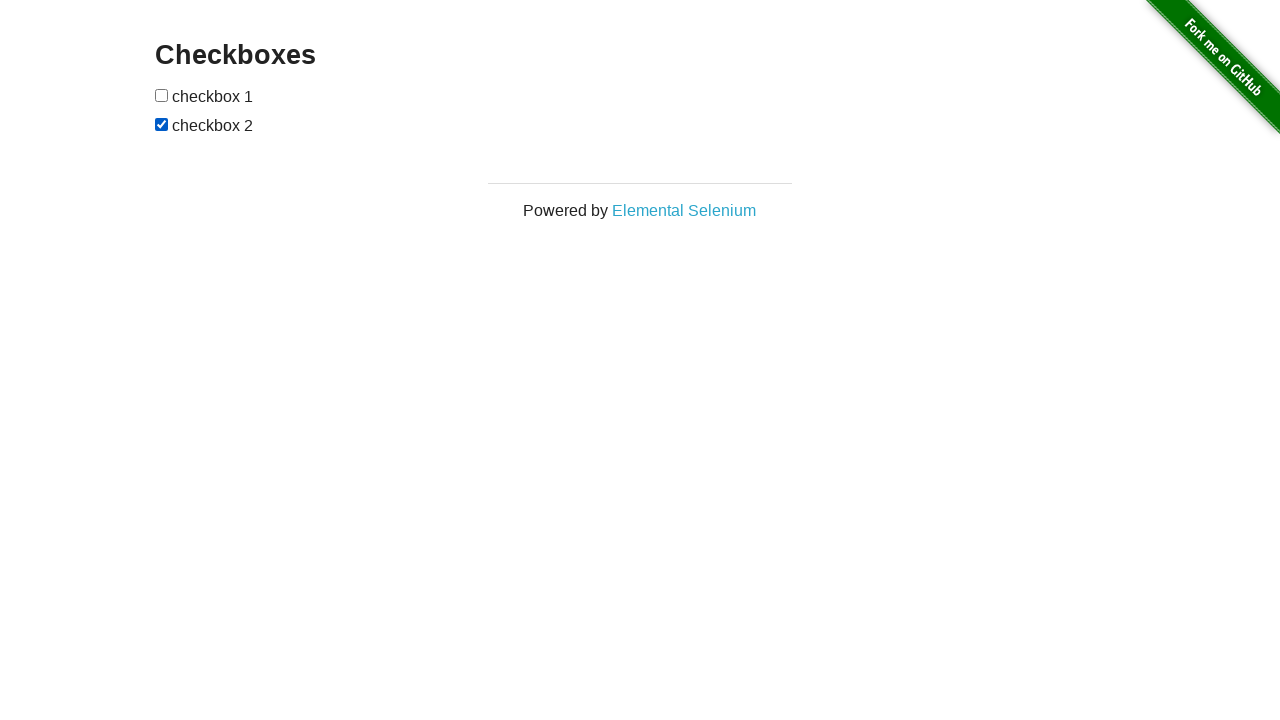

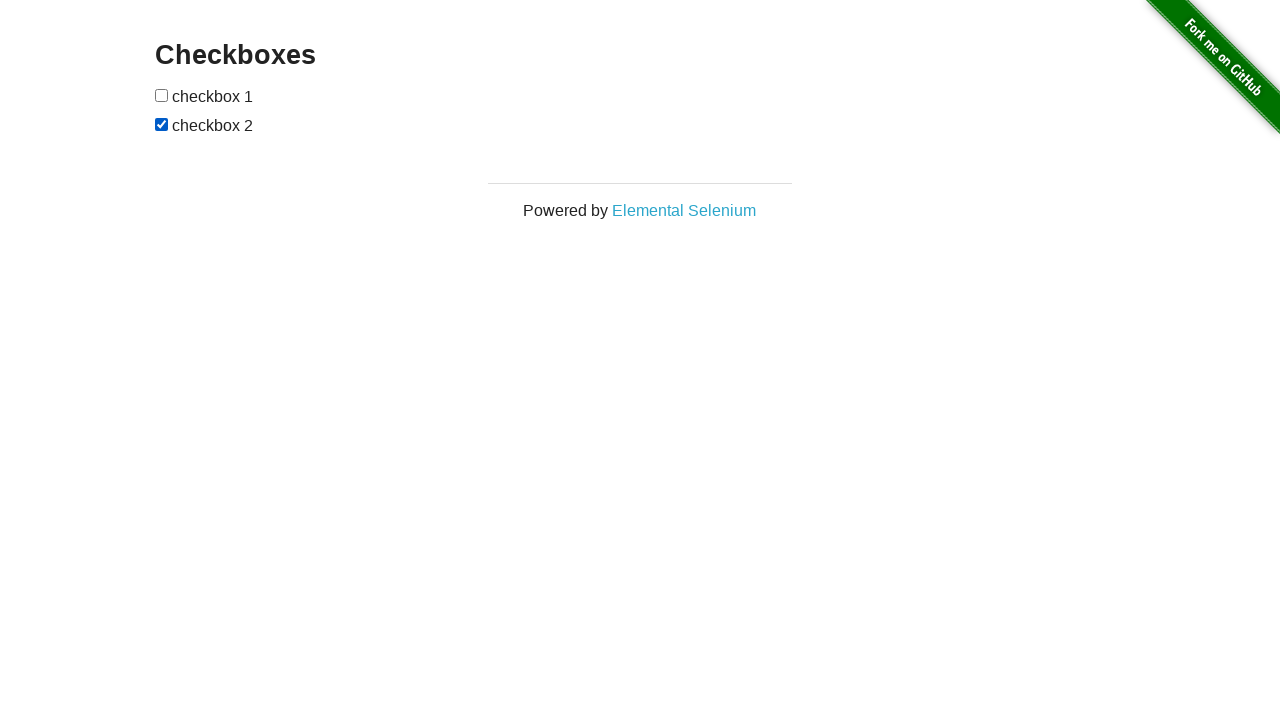